Tests modal dialog functionality by opening and closing both small and large modal dialogs on the DemoQA website

Starting URL: https://demoqa.com/modal-dialogs

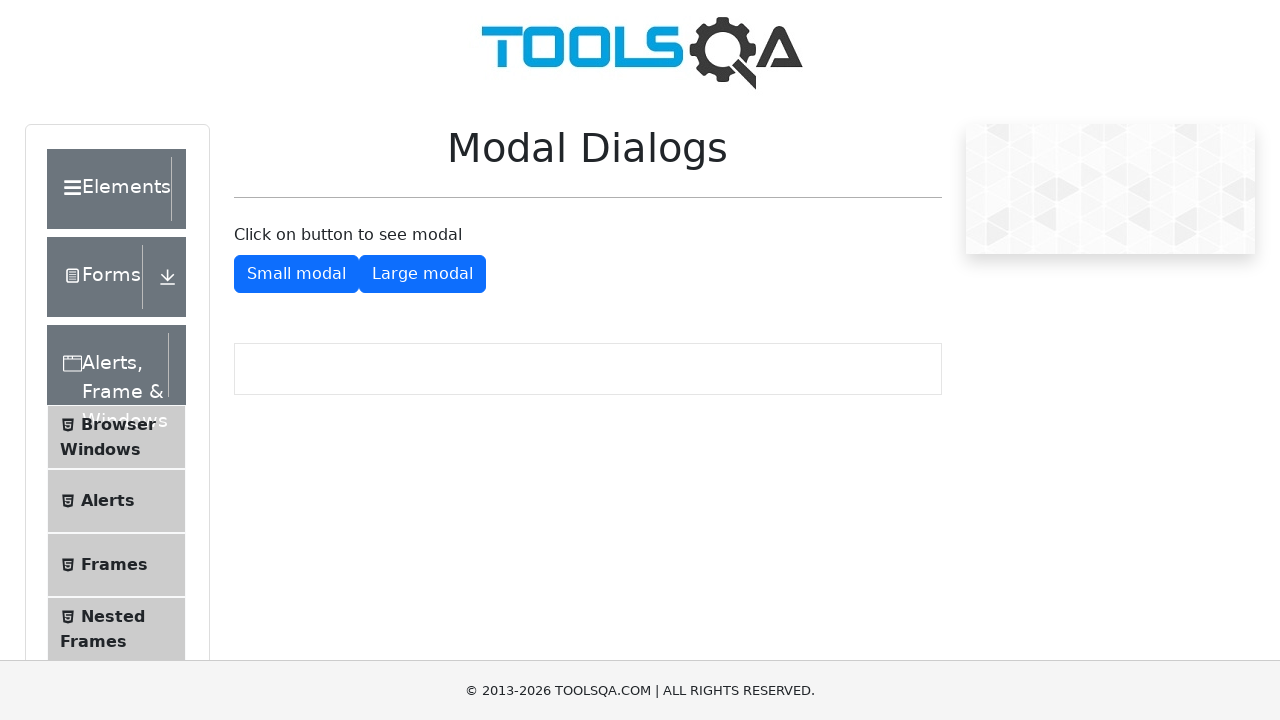

Clicked button to open small modal dialog at (296, 274) on #showSmallModal
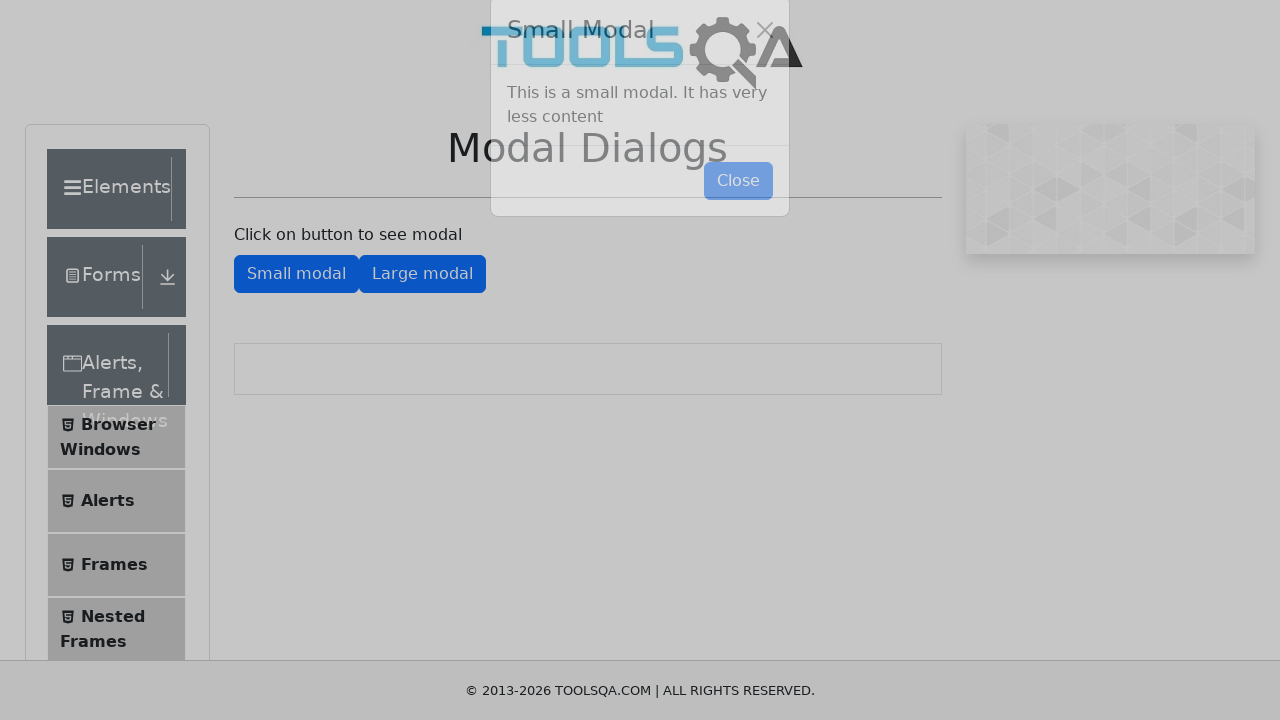

Small modal dialog opened and close button appeared
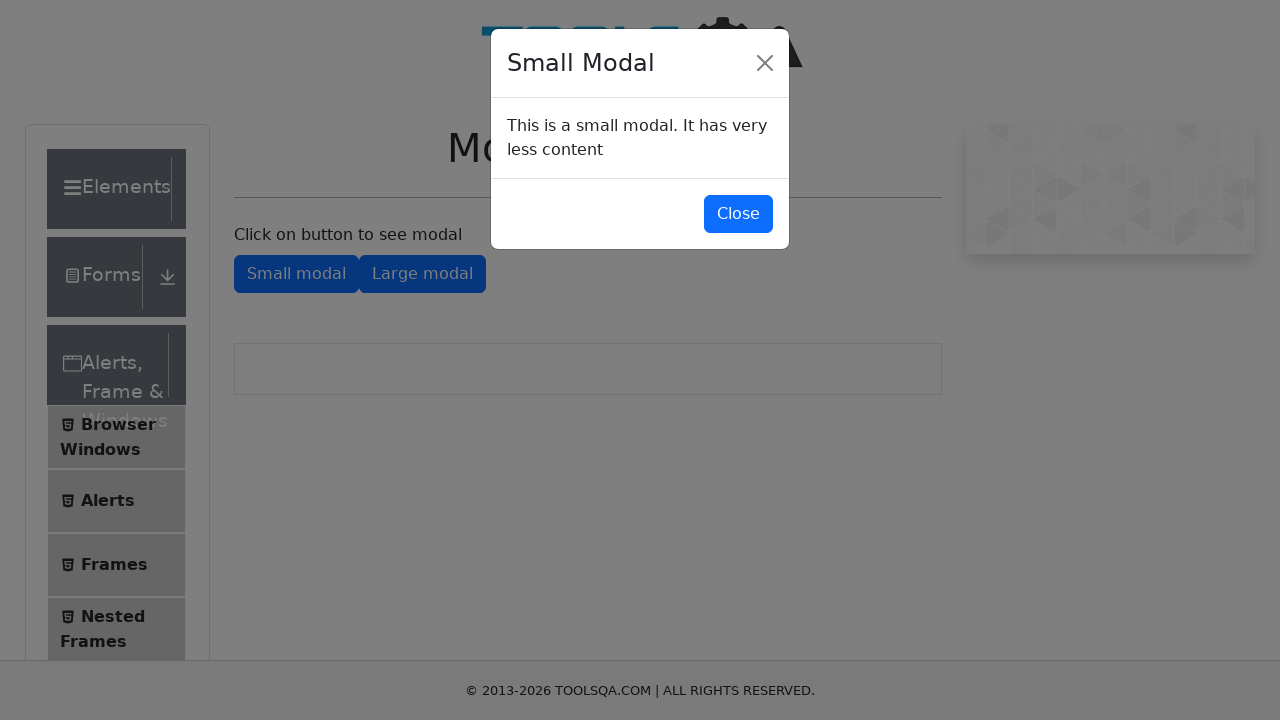

Clicked close button to close small modal dialog at (738, 214) on #closeSmallModal
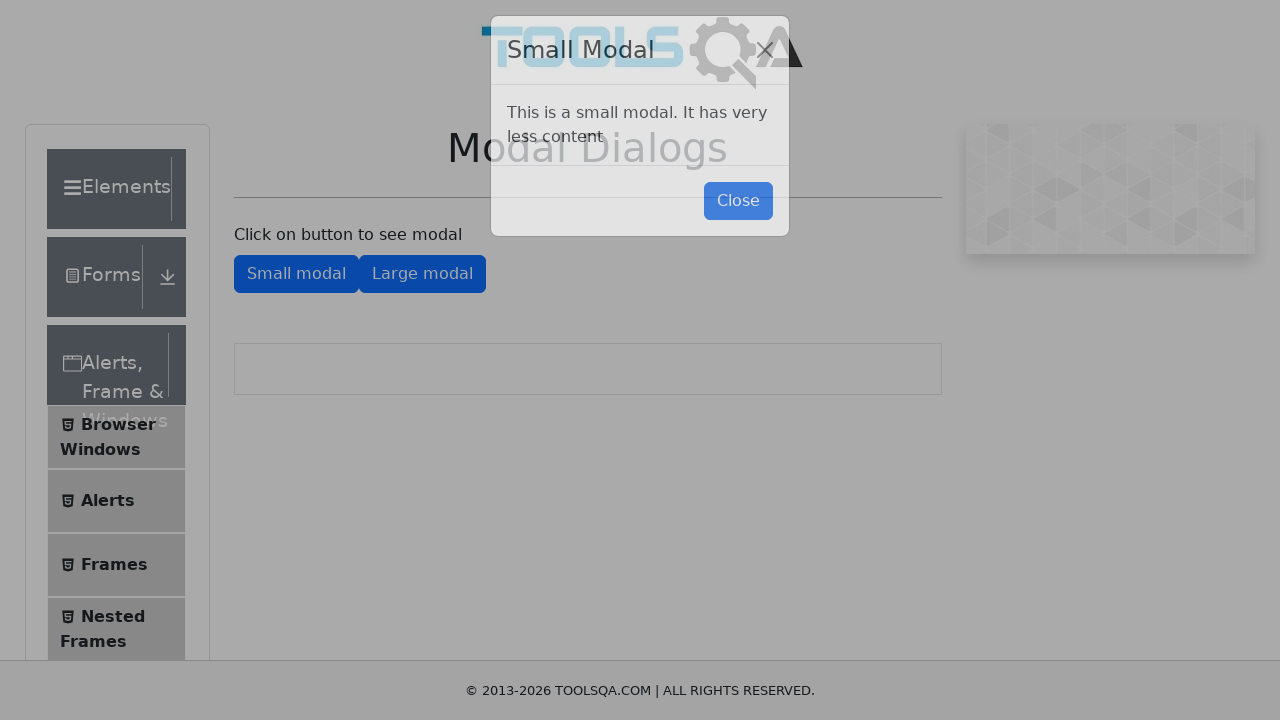

Clicked button to open large modal dialog at (422, 274) on #showLargeModal
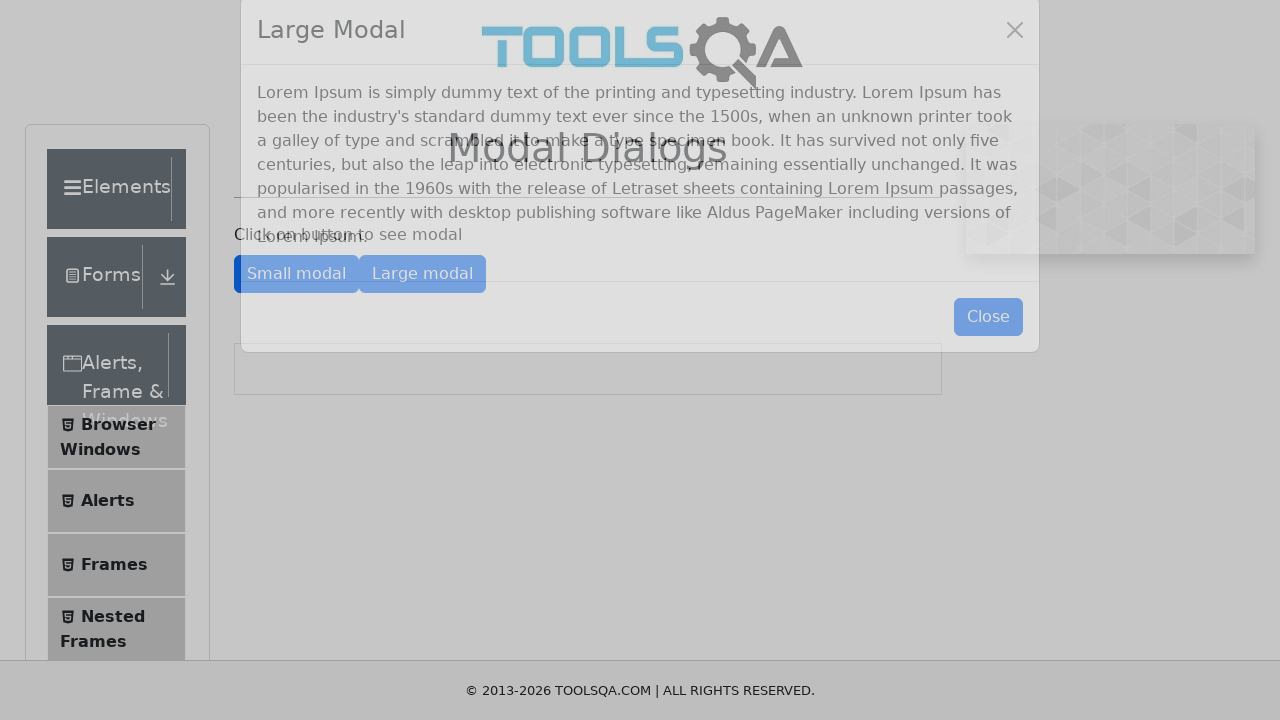

Large modal dialog opened and close button appeared
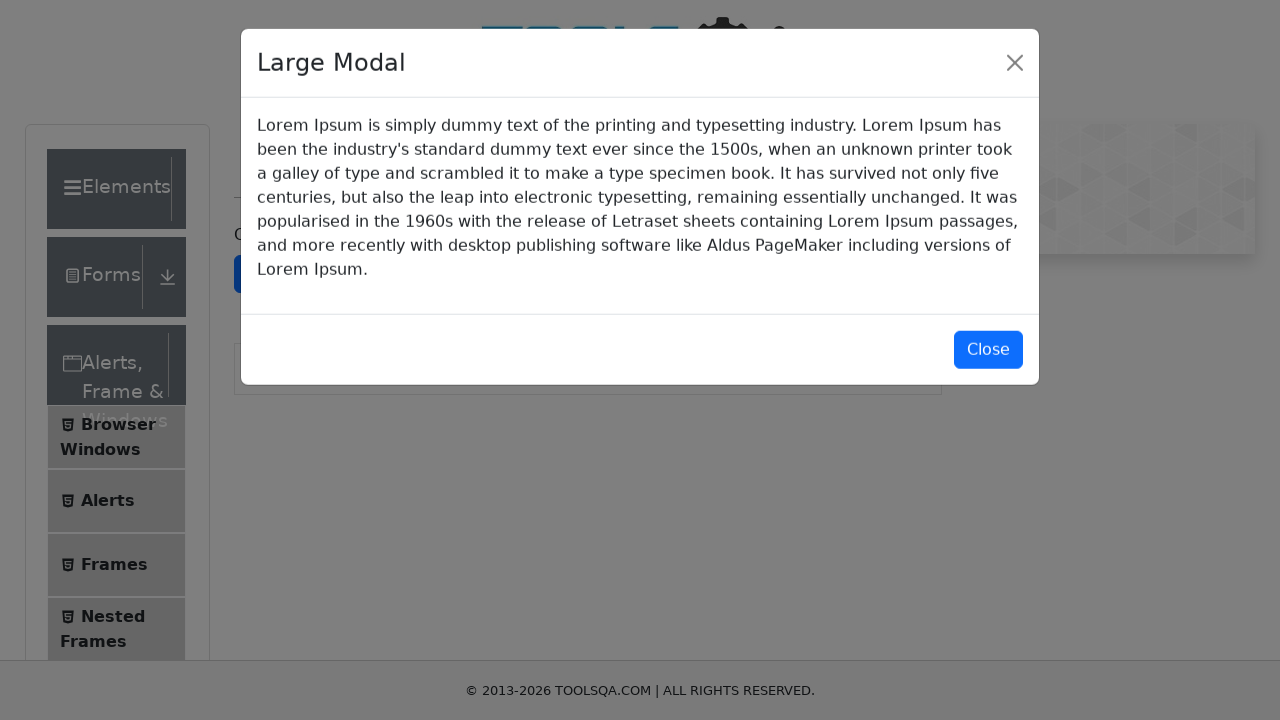

Clicked close button to close large modal dialog at (988, 350) on #closeLargeModal
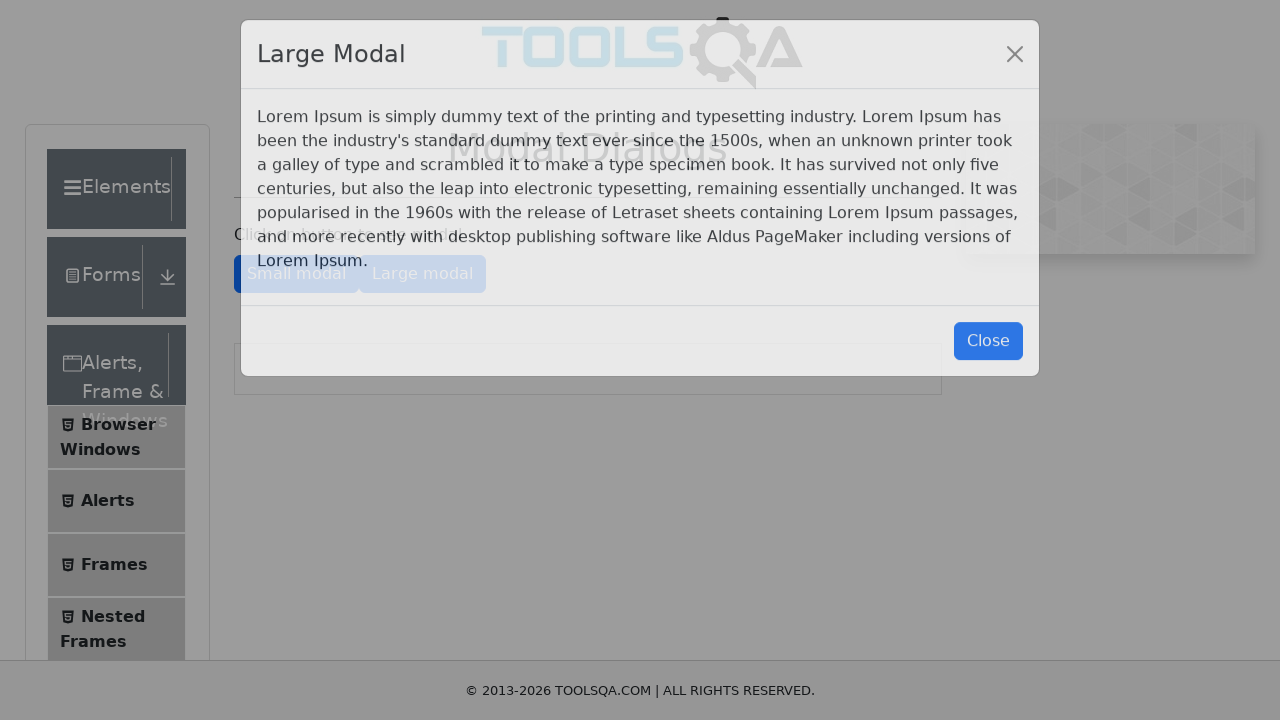

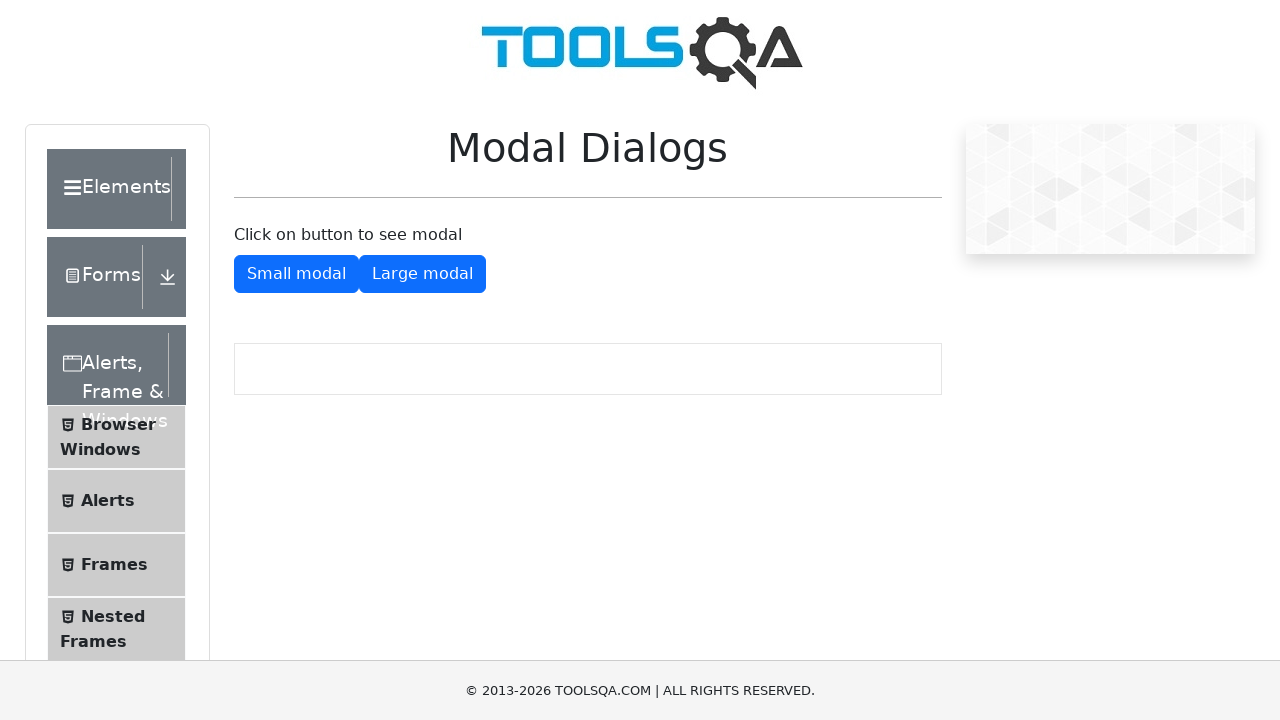